Tests GitHub advanced search by selecting Python language, setting minimum stars criteria, and specifying a filename filter

Starting URL: https://github.com/search/advanced

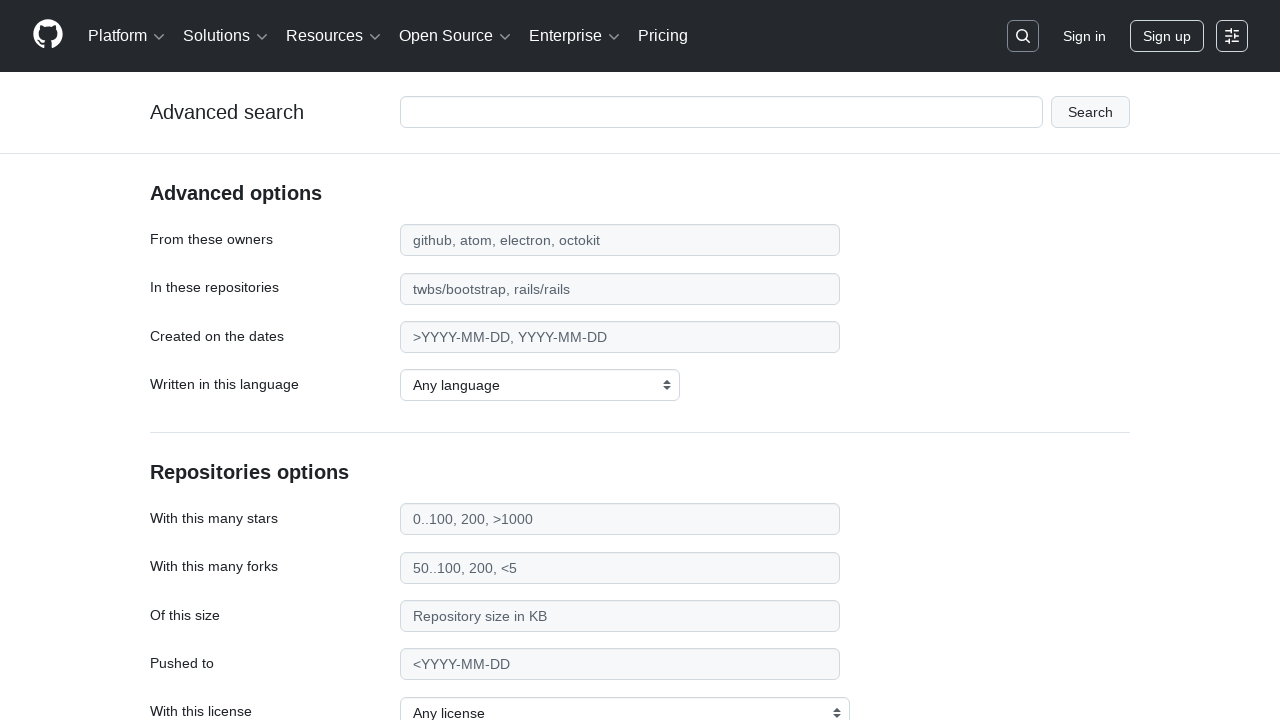

Clicked on language dropdown at (540, 385) on #search_language
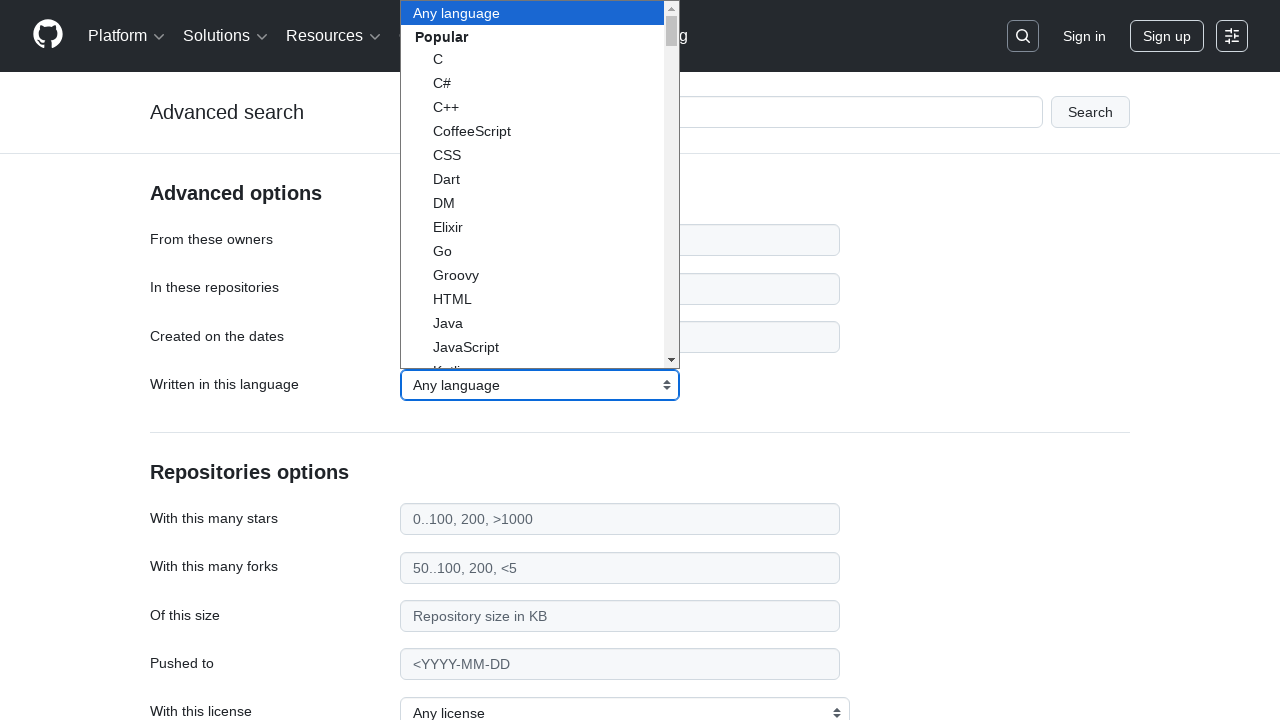

Selected Python language from dropdown on #search_language
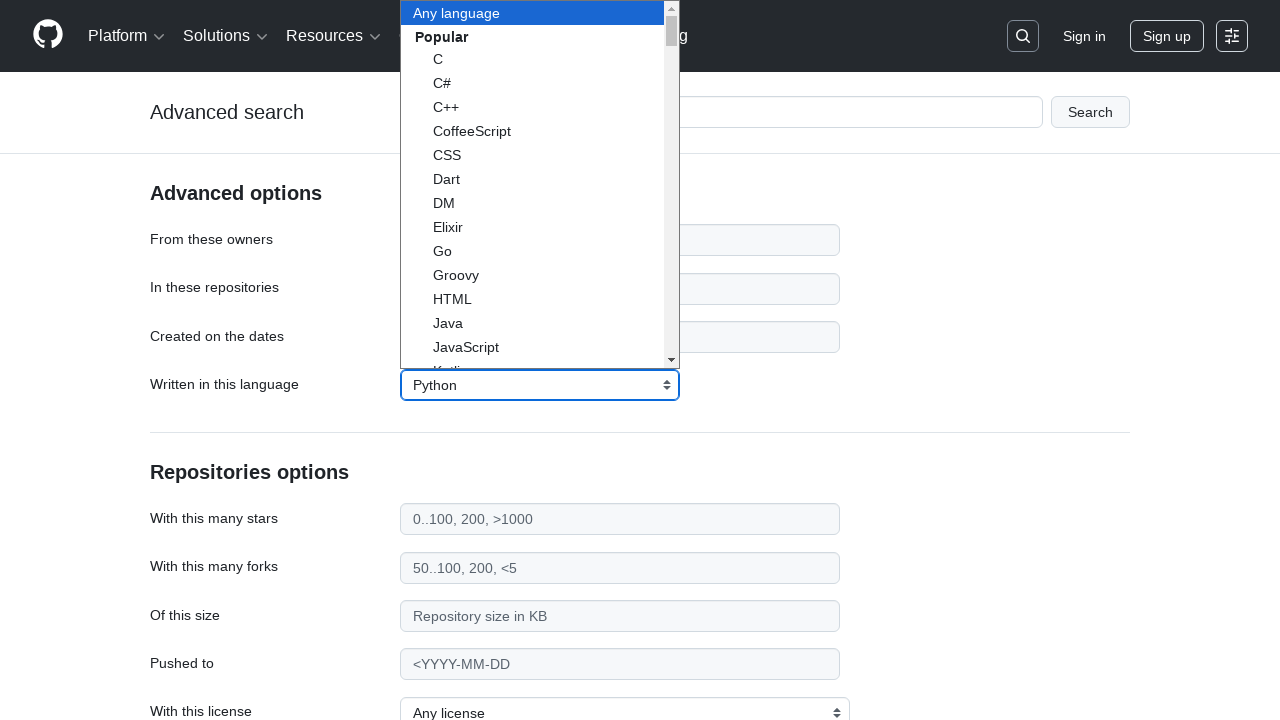

Entered minimum stars criteria '>20000' on #search_stars
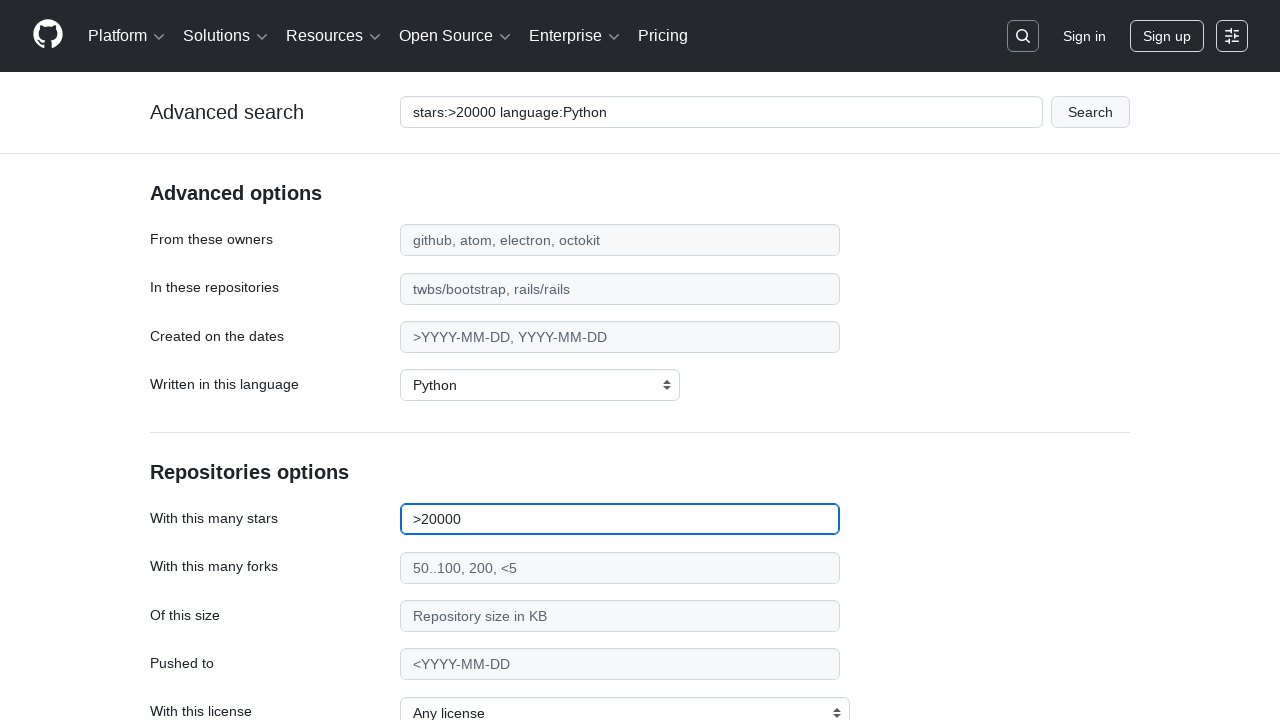

Entered filename filter 'environment.yml' on #search_filename
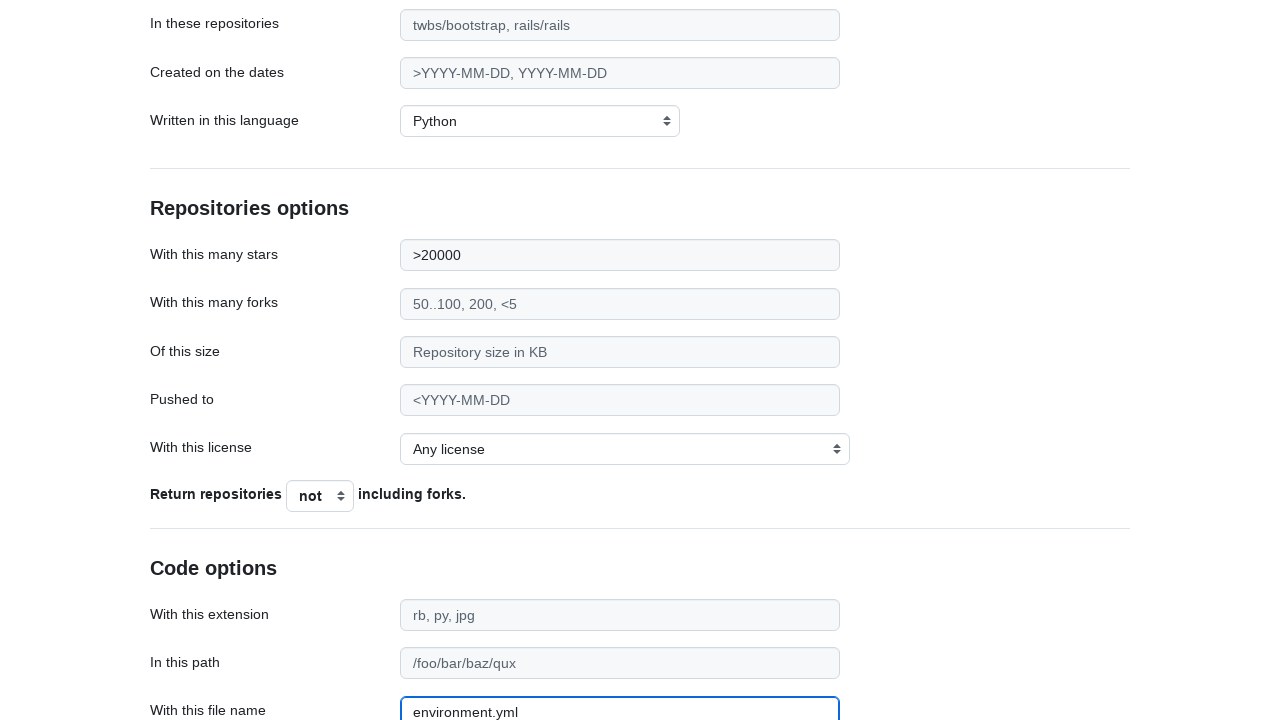

Clicked search button to execute GitHub advanced search at (1090, 112) on .btn.flex-auto
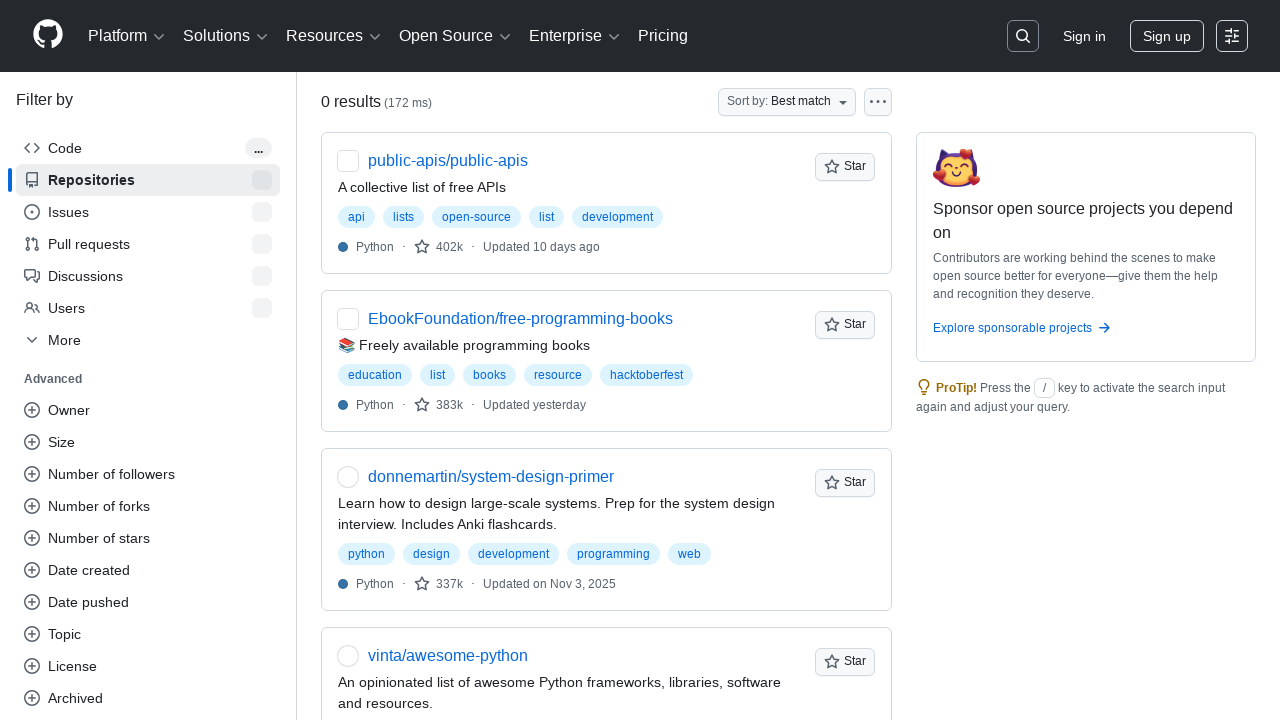

Search results loaded with star count information
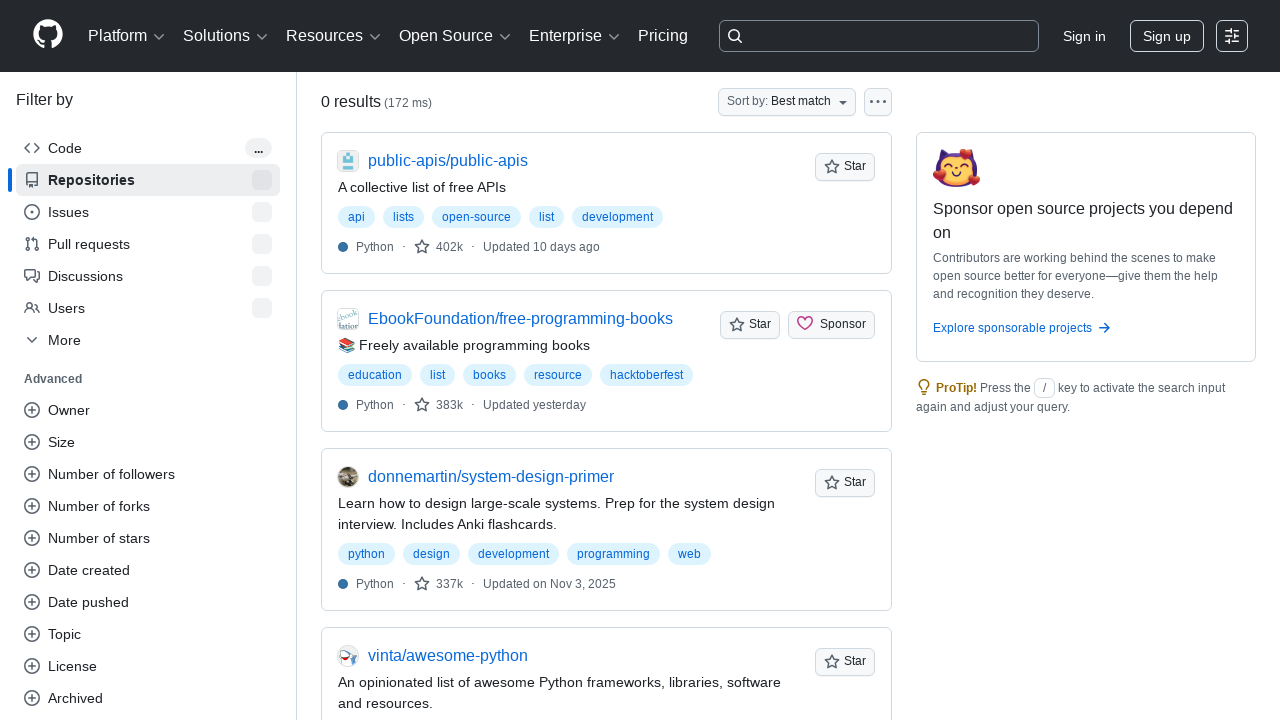

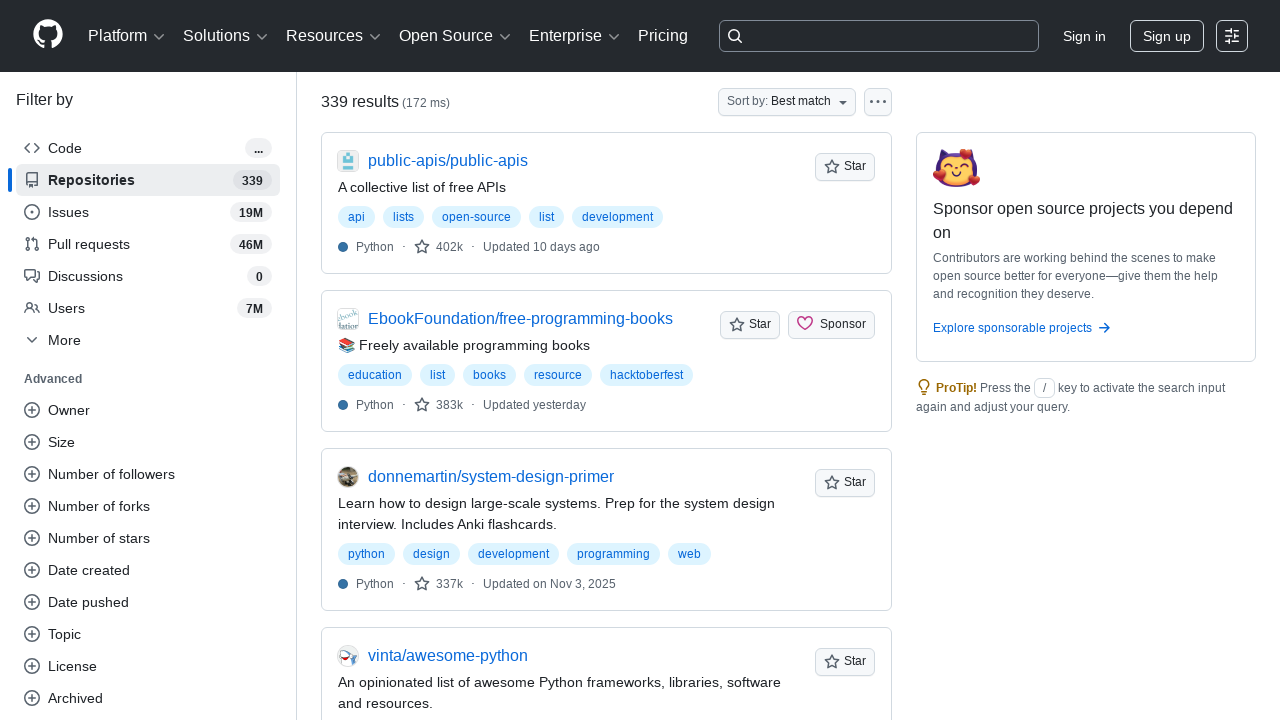